Tests that a 5-digit zip code is accepted and proceeds to the sign-up form

Starting URL: https://www.sharelane.com/cgi-bin/register.py

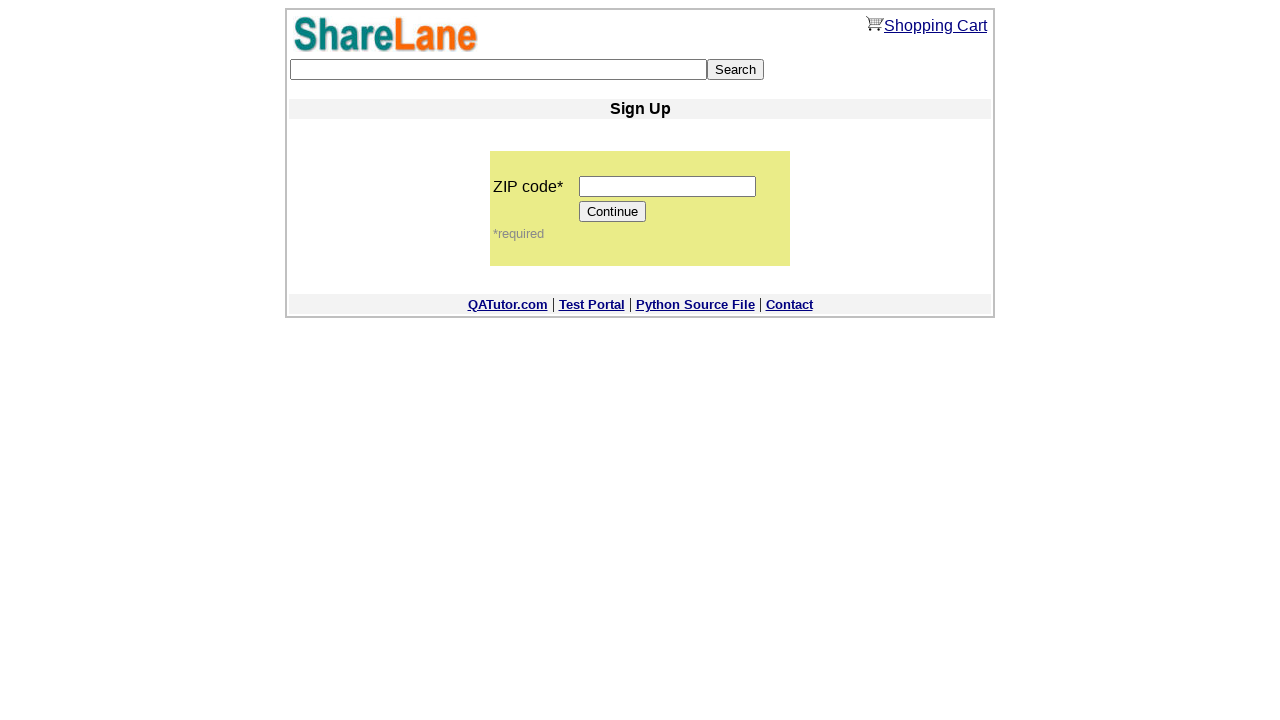

Filled zip code field with 5-digit zip code '12345' on input[name='zip_code']
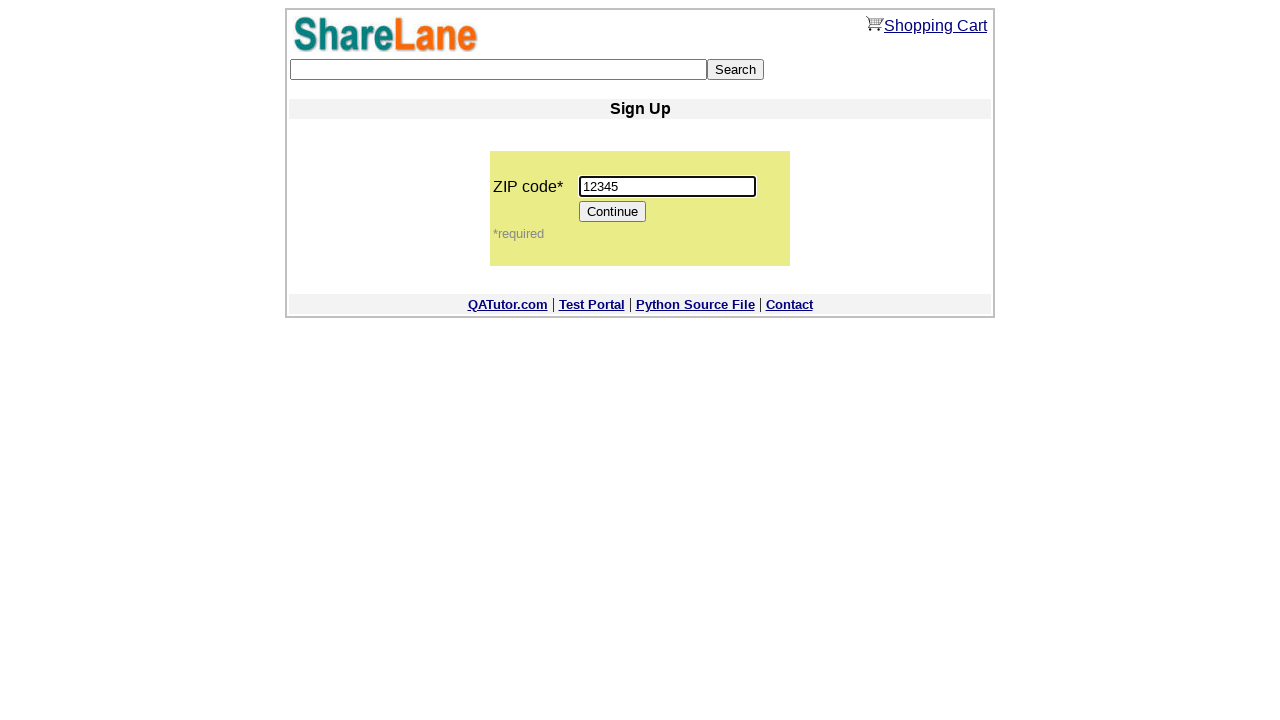

Clicked Continue button to proceed at (613, 212) on input[value='Continue']
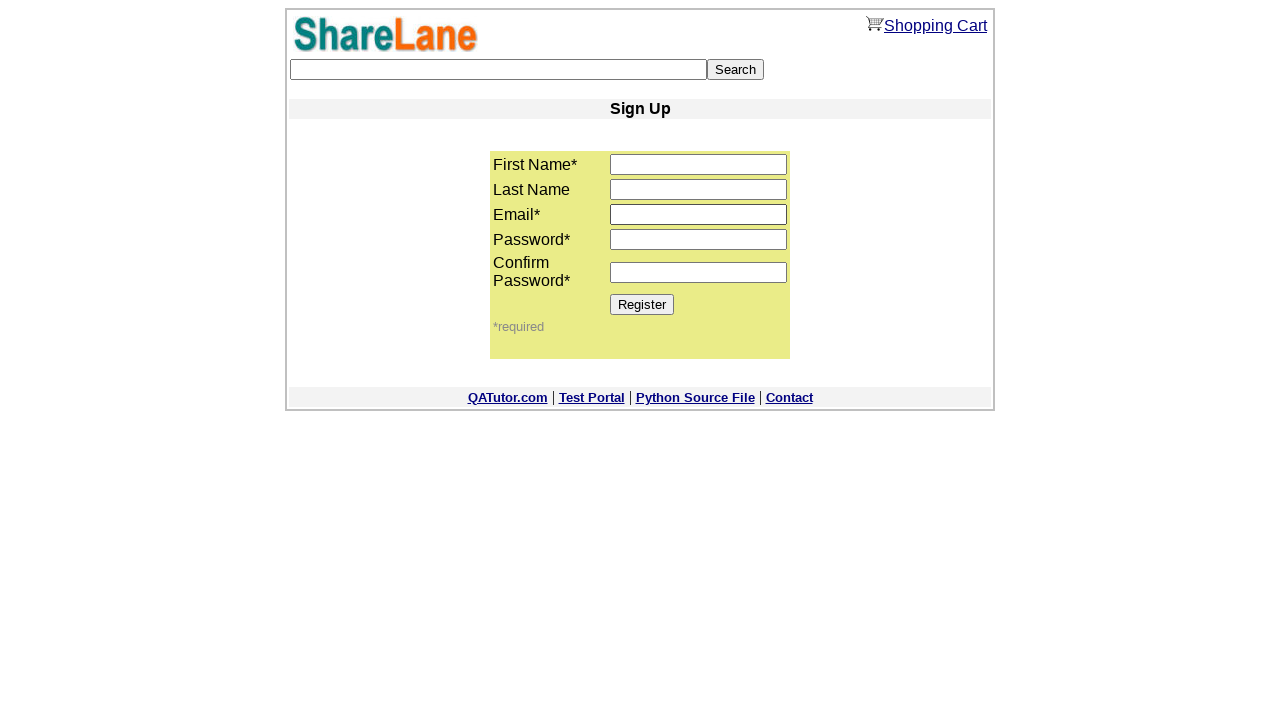

Sign-up form loaded with Register button visible
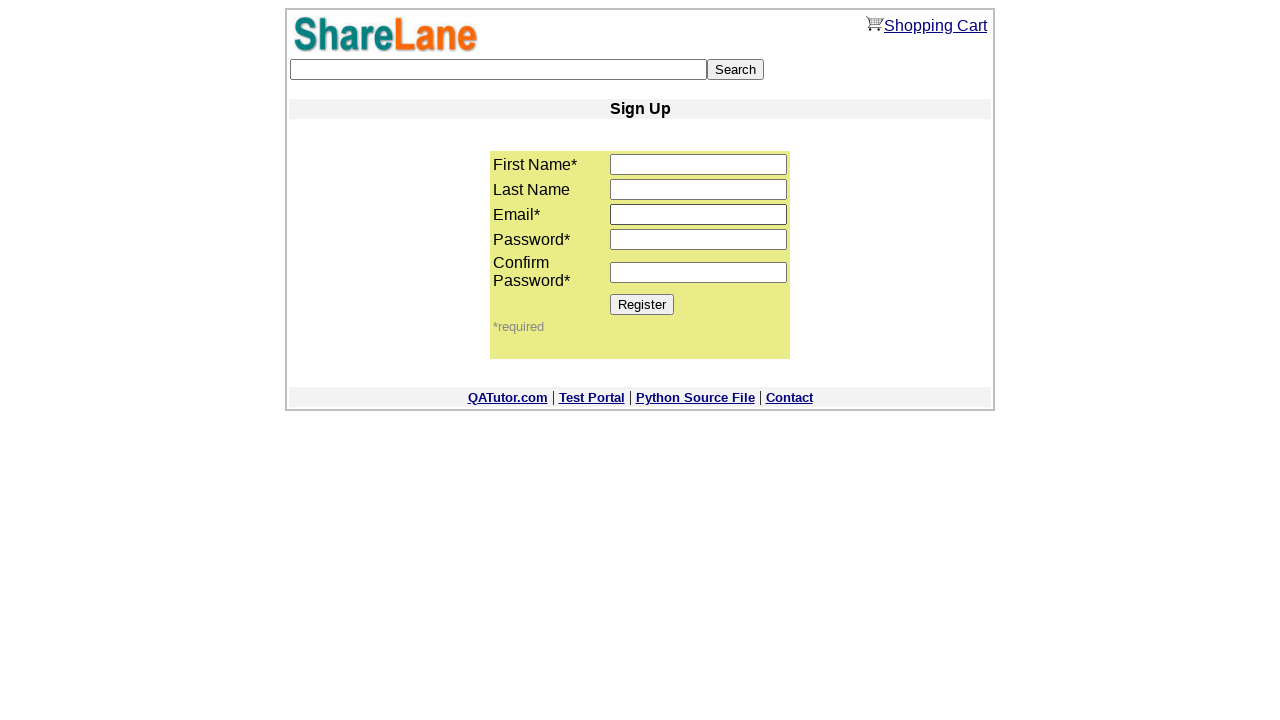

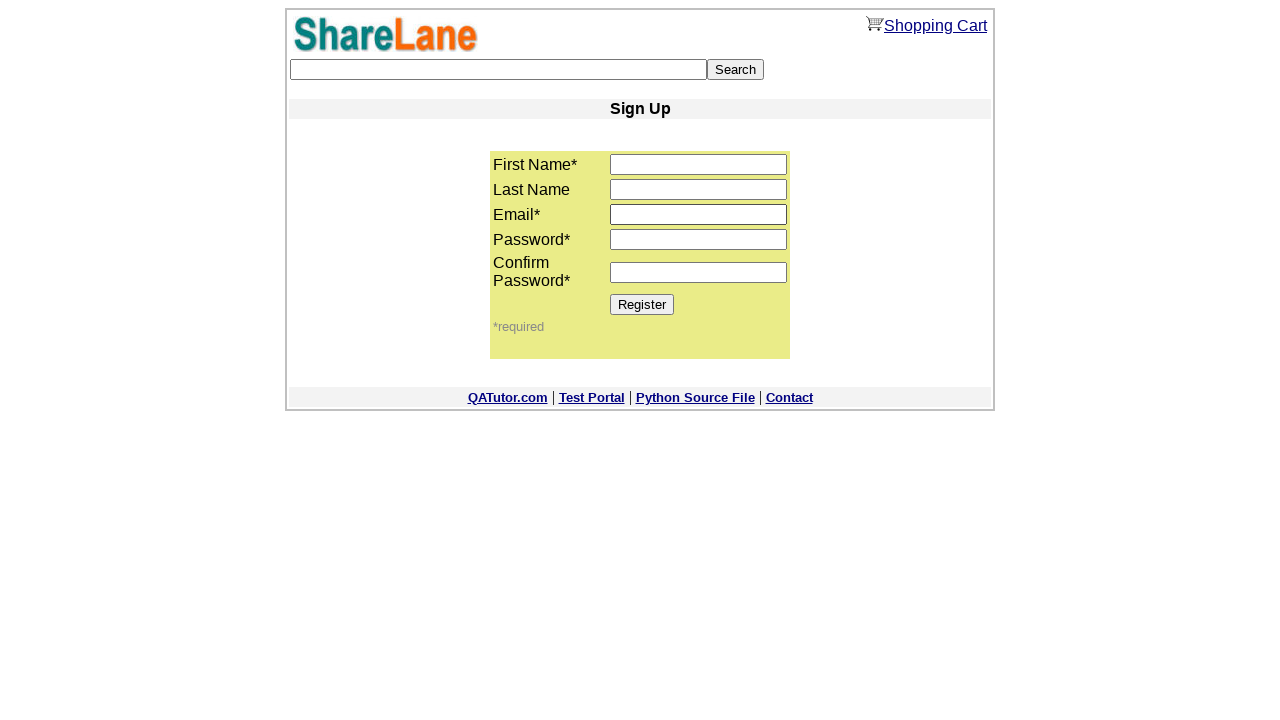